Tests navigation to Web Portal Trading page via the Verticals dropdown menu

Starting URL: https://www.tranktechnologies.com/

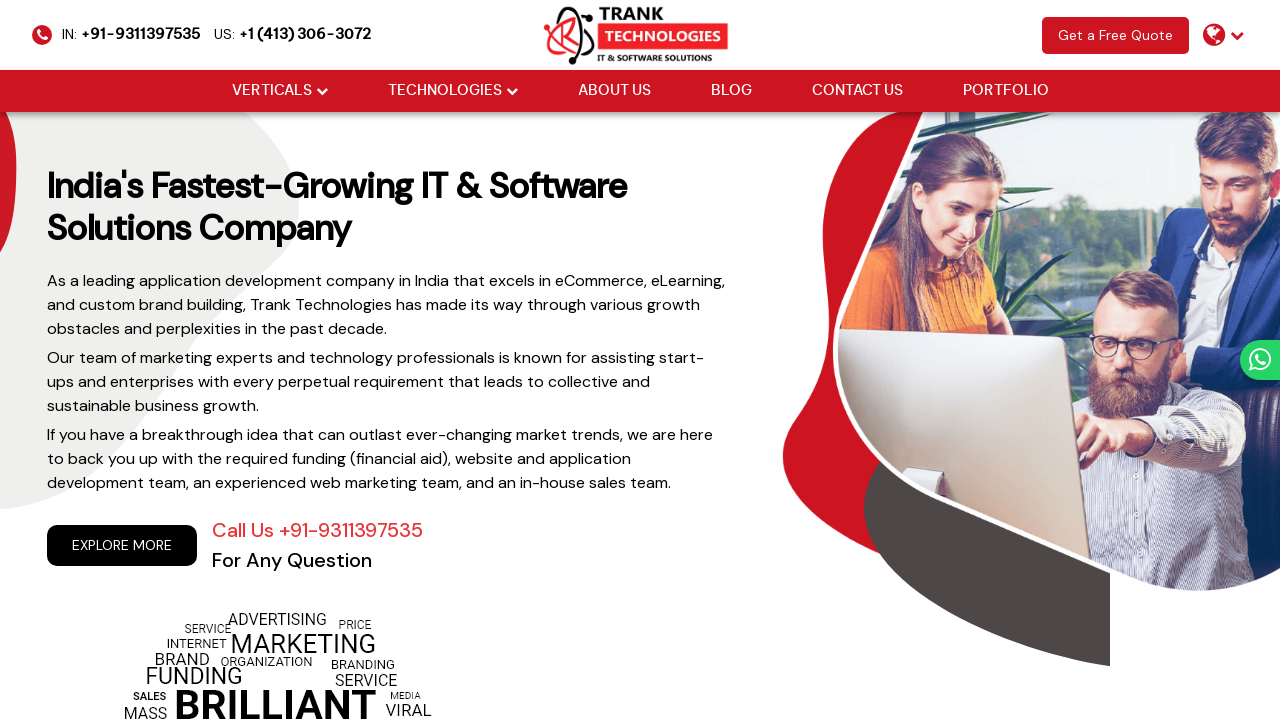

Hovered over the Verticals dropdown menu at (322, 91) on (//i[@class='fa fa-chevron-down'])[2]
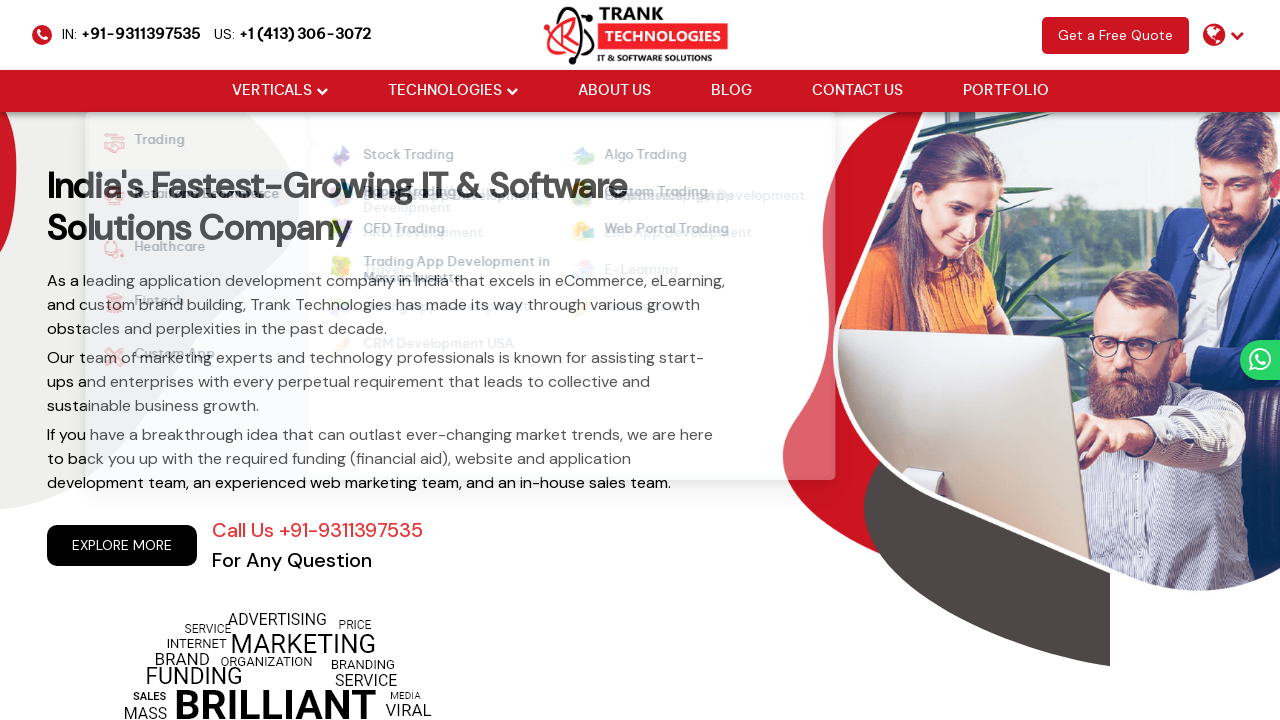

Hovered over the Trading option in dropdown menu at (146, 143) on xpath=//strong[normalize-space()='Trading']
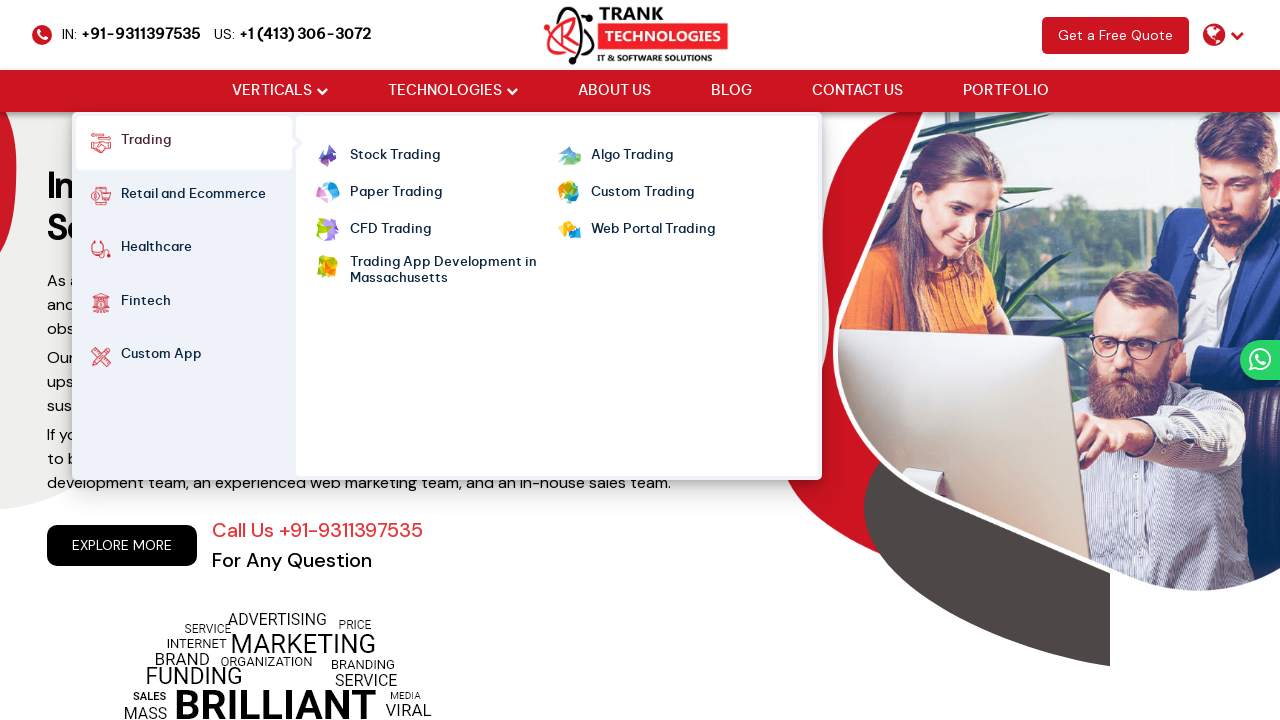

Clicked on Web Portal Trading link at (652, 230) on xpath=//ul[@class='cm-flex cm-flex-wrap']//a[normalize-space()='Web Portal Tradi
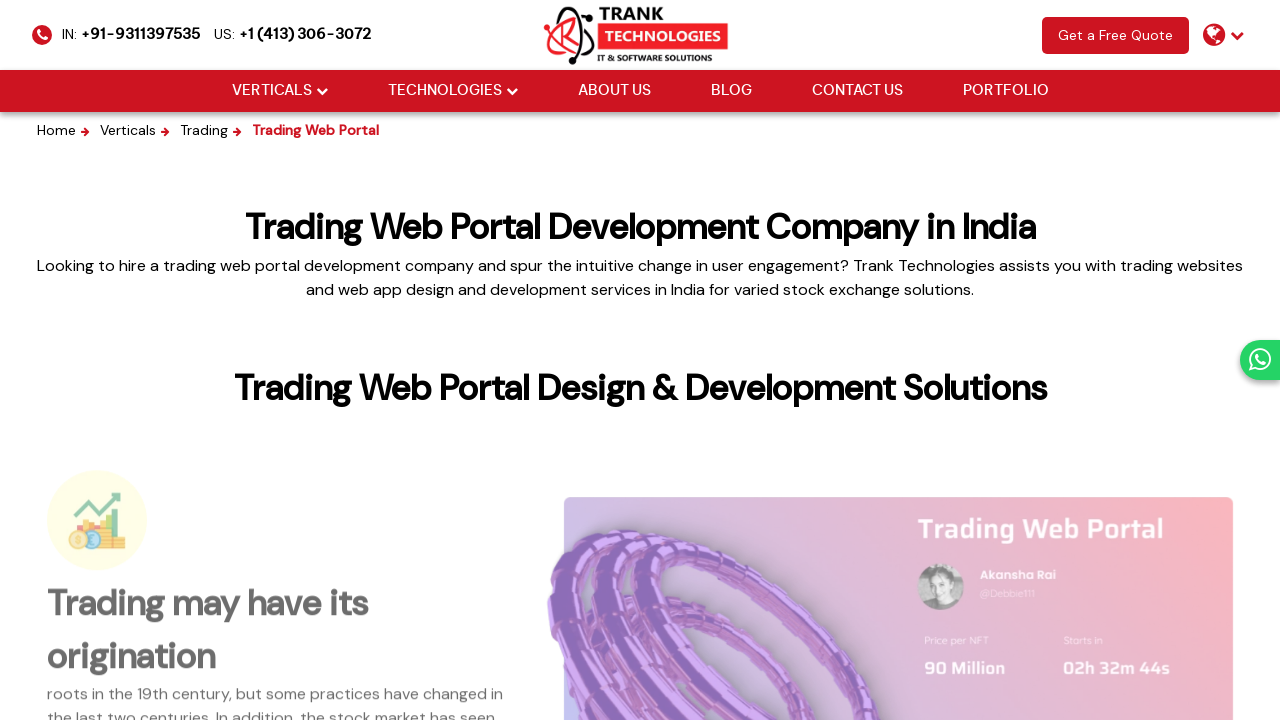

Navigated back to home page
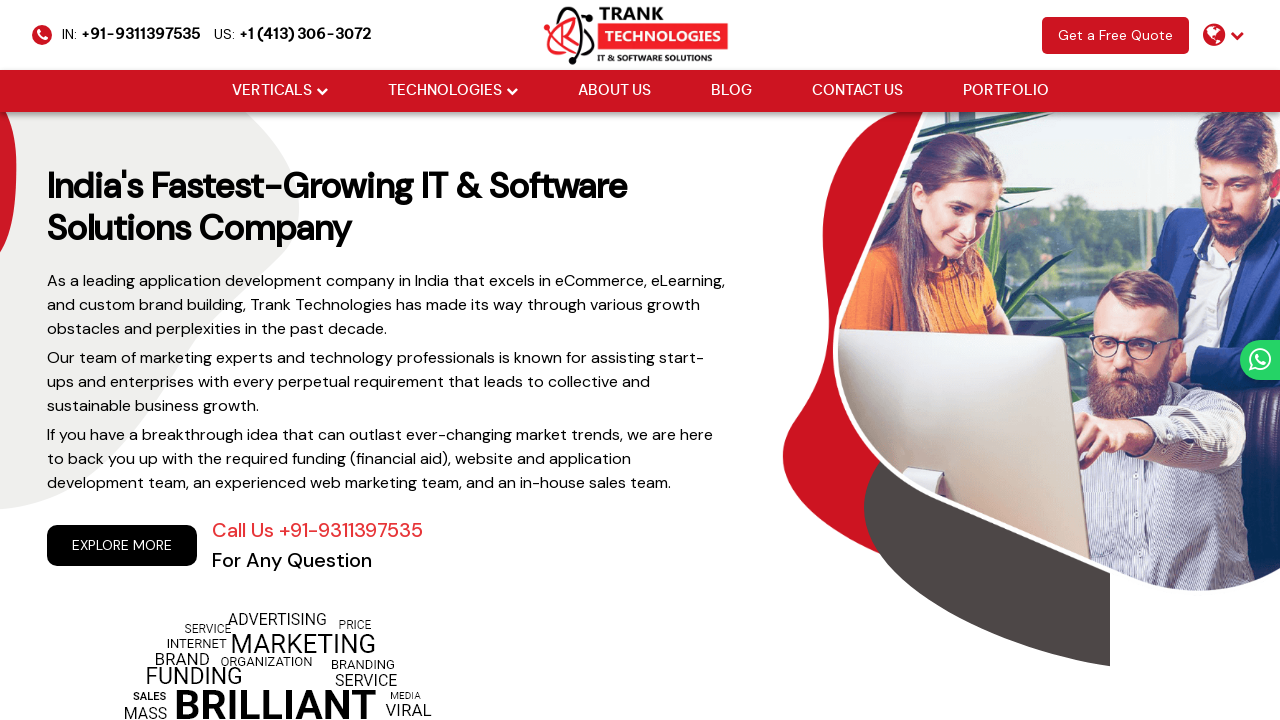

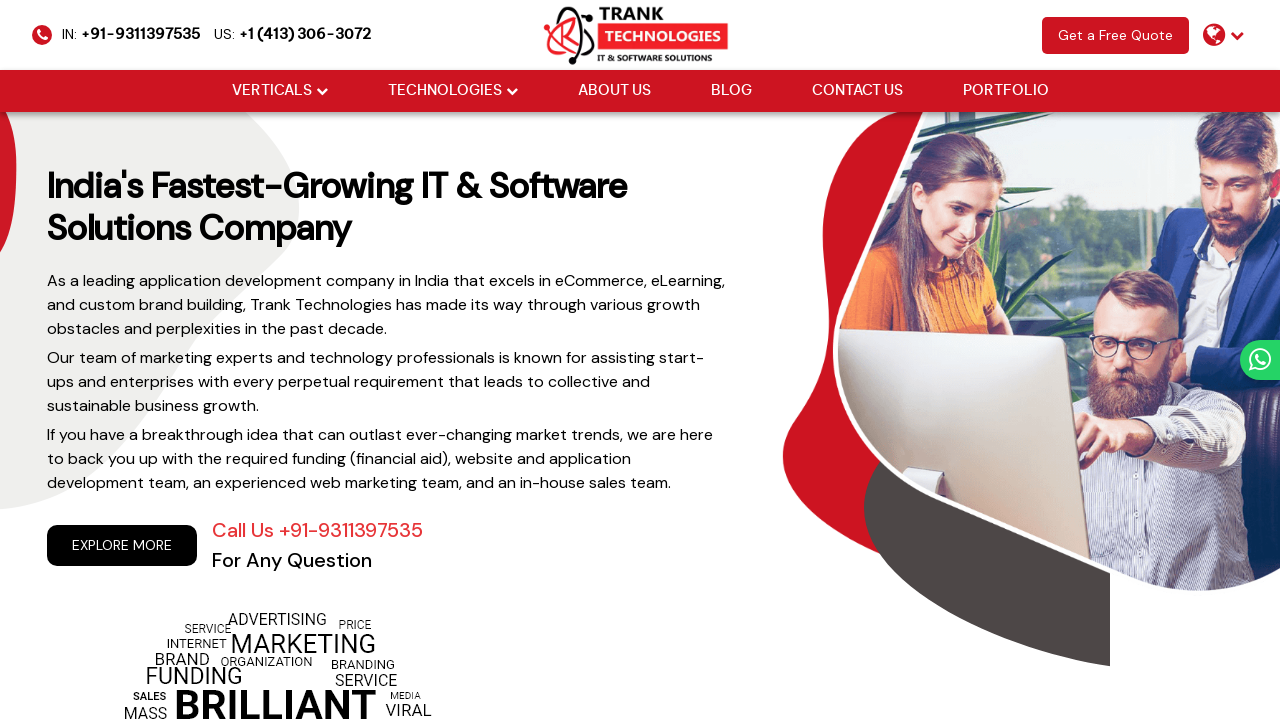